Tests the hash table page by clicking the link, entering an invalid value into either the table size or input value field, clicking run, and handling the validation alert.

Starting URL: https://gcallah.github.io/Algocynfas/

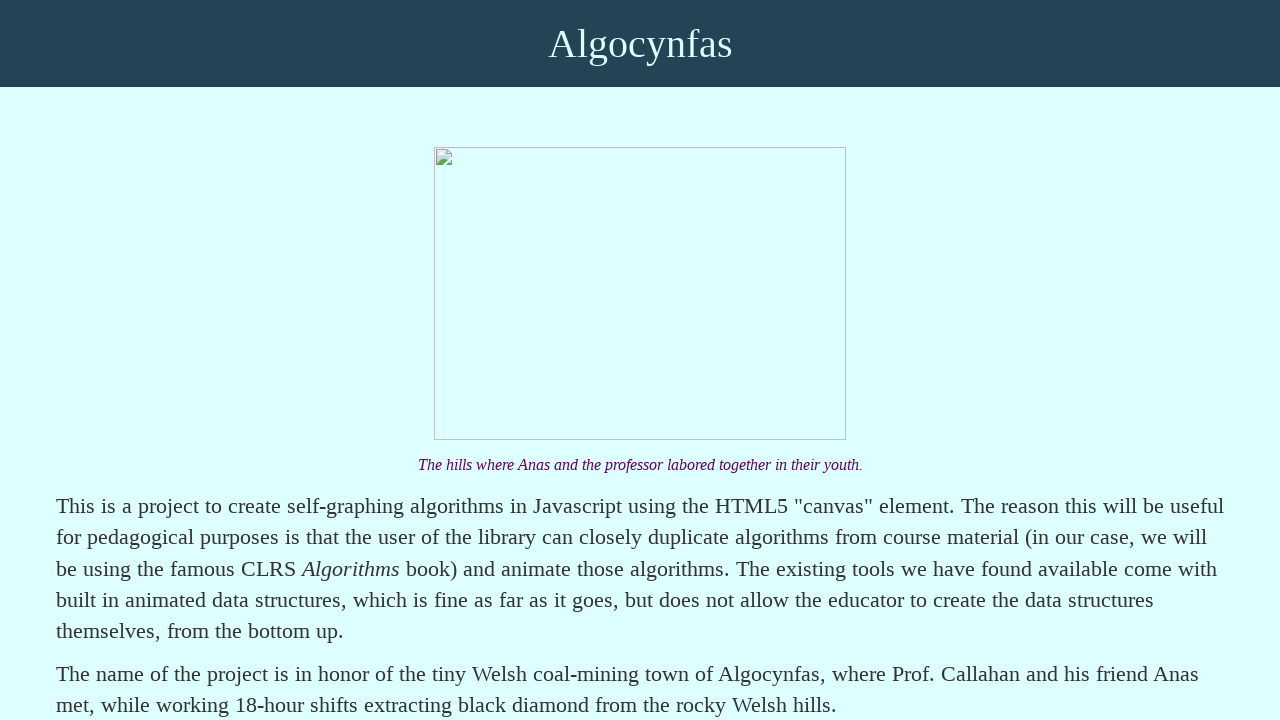

Clicked on Hash table link at (160, 360) on text=Hash table
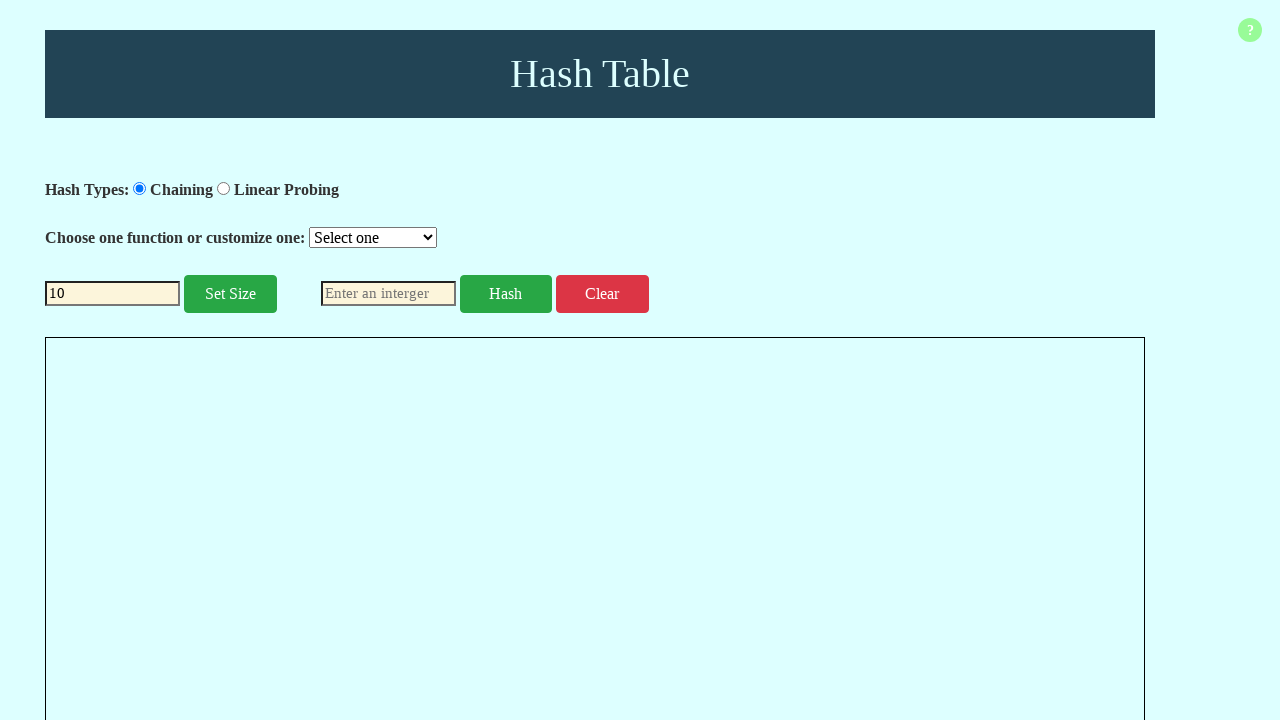

Table size input field became available
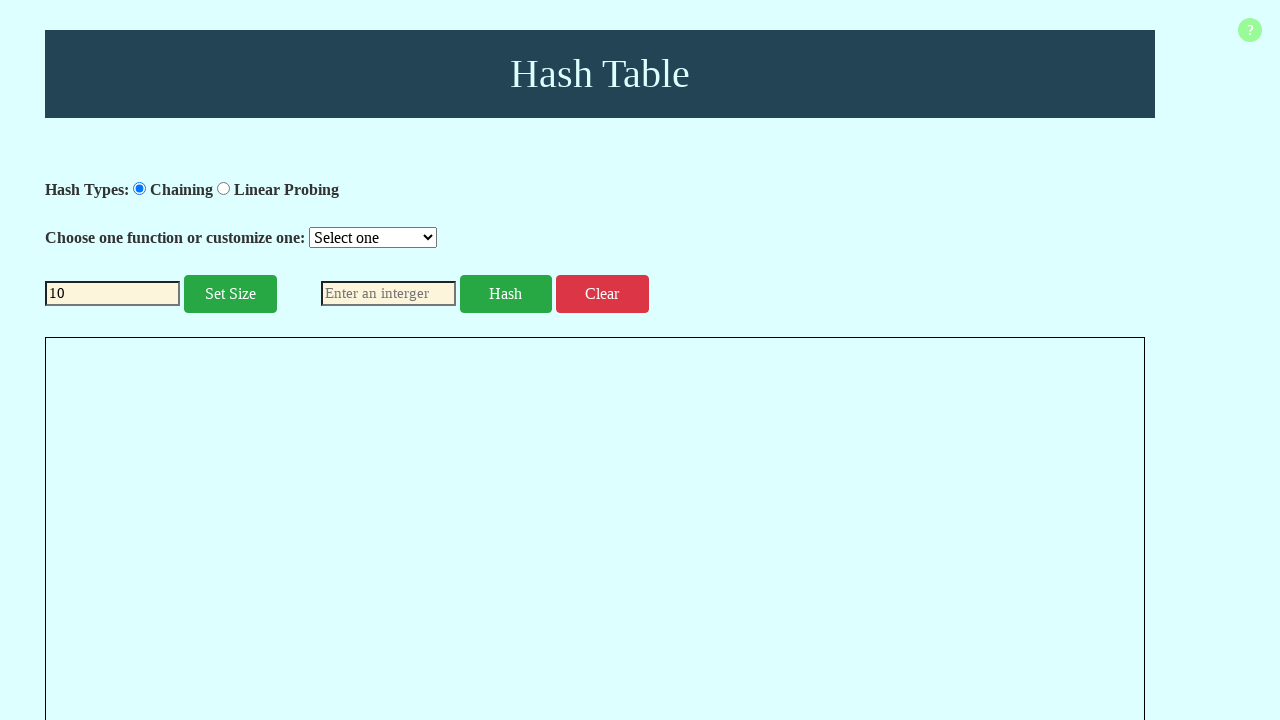

Cleared the table size field on #tableSize
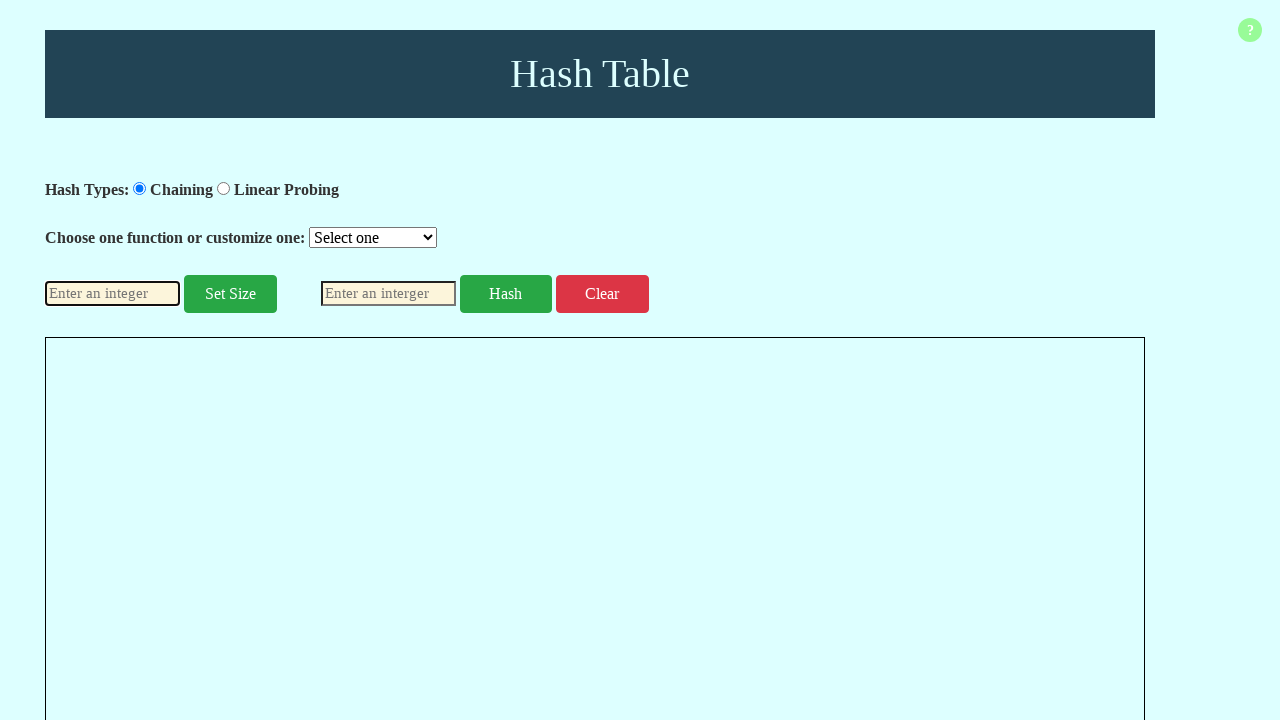

Entered invalid table size value '35' (outside 2-20 range) on #tableSize
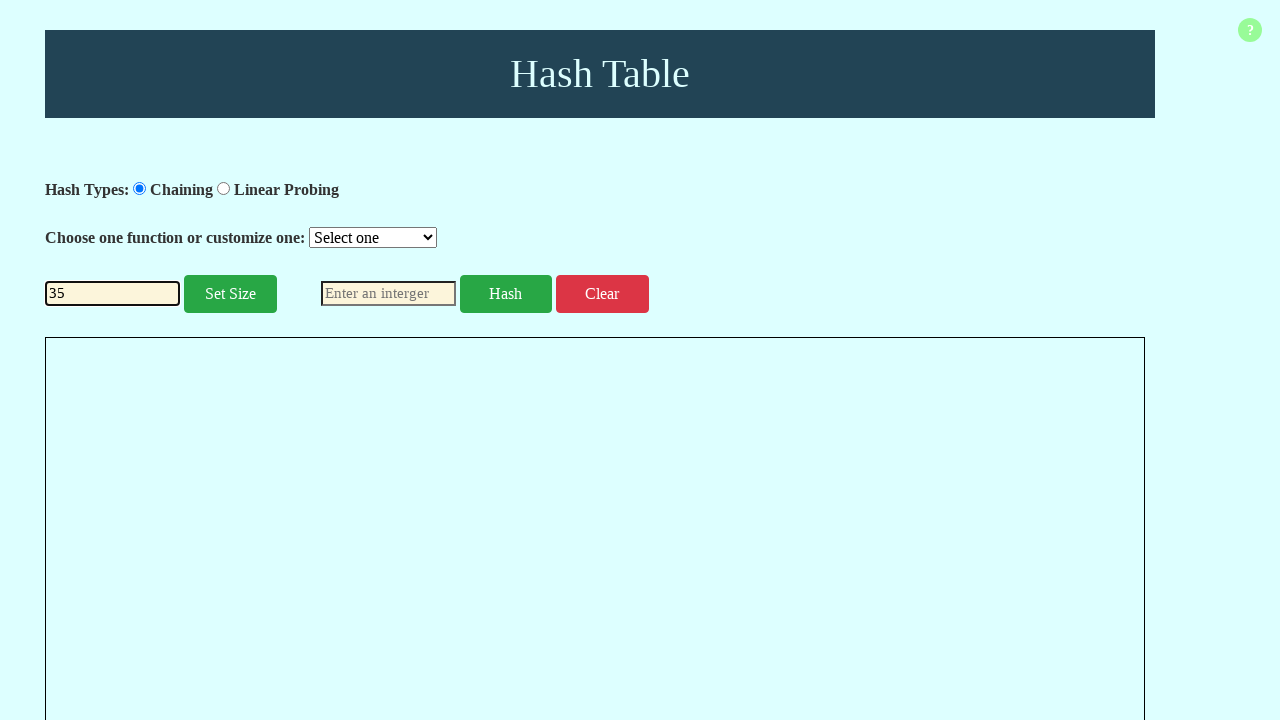

Set up dialog handler to accept alerts
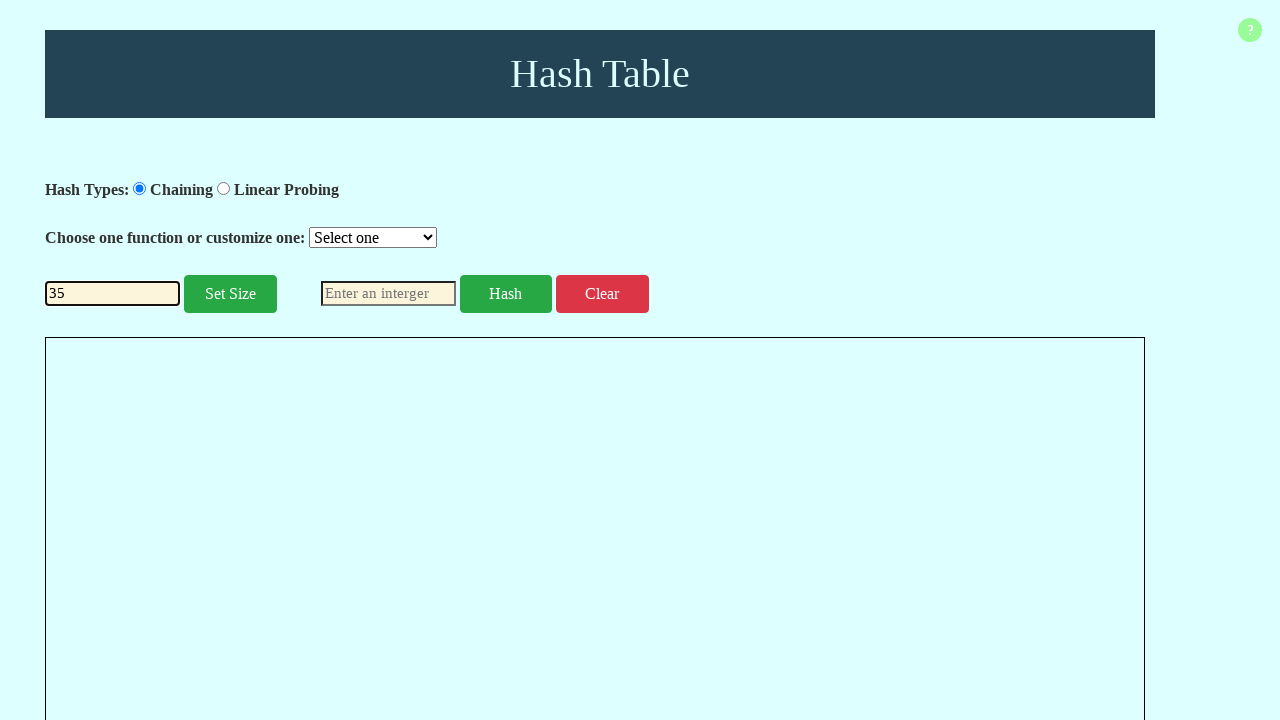

Clicked the run button to trigger validation at (506, 294) on #run-button
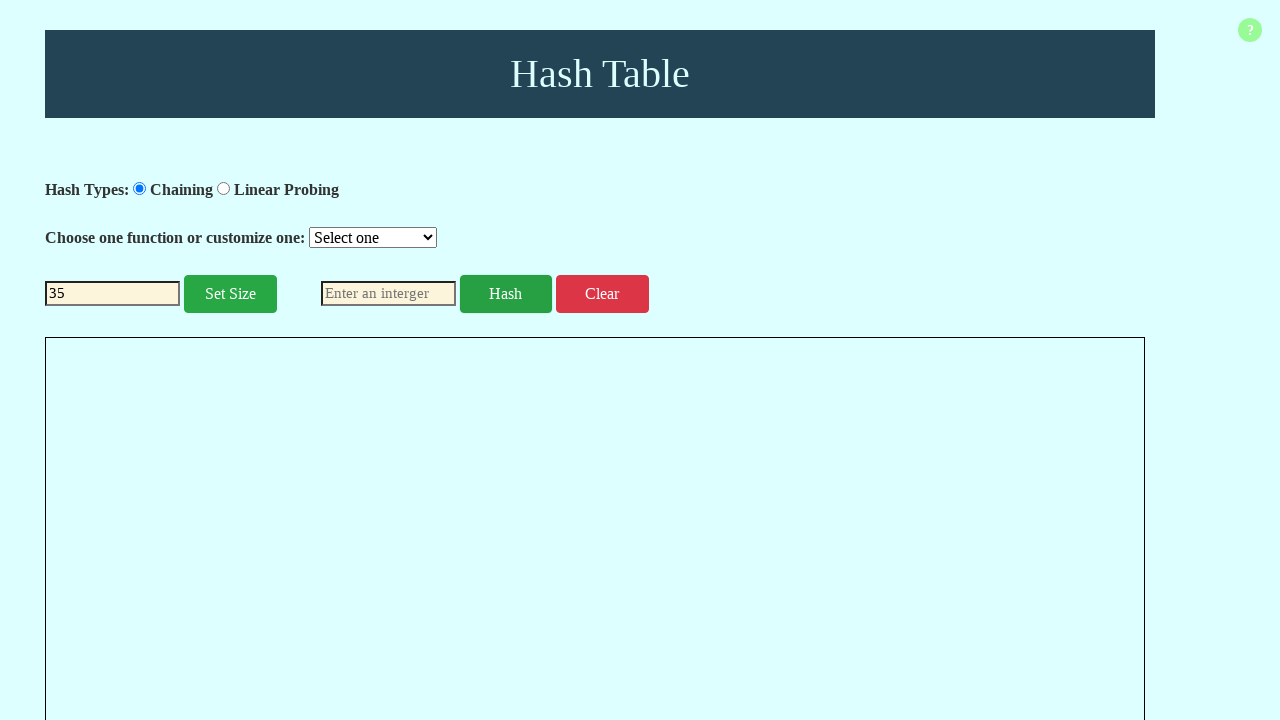

Waited for alert to be processed
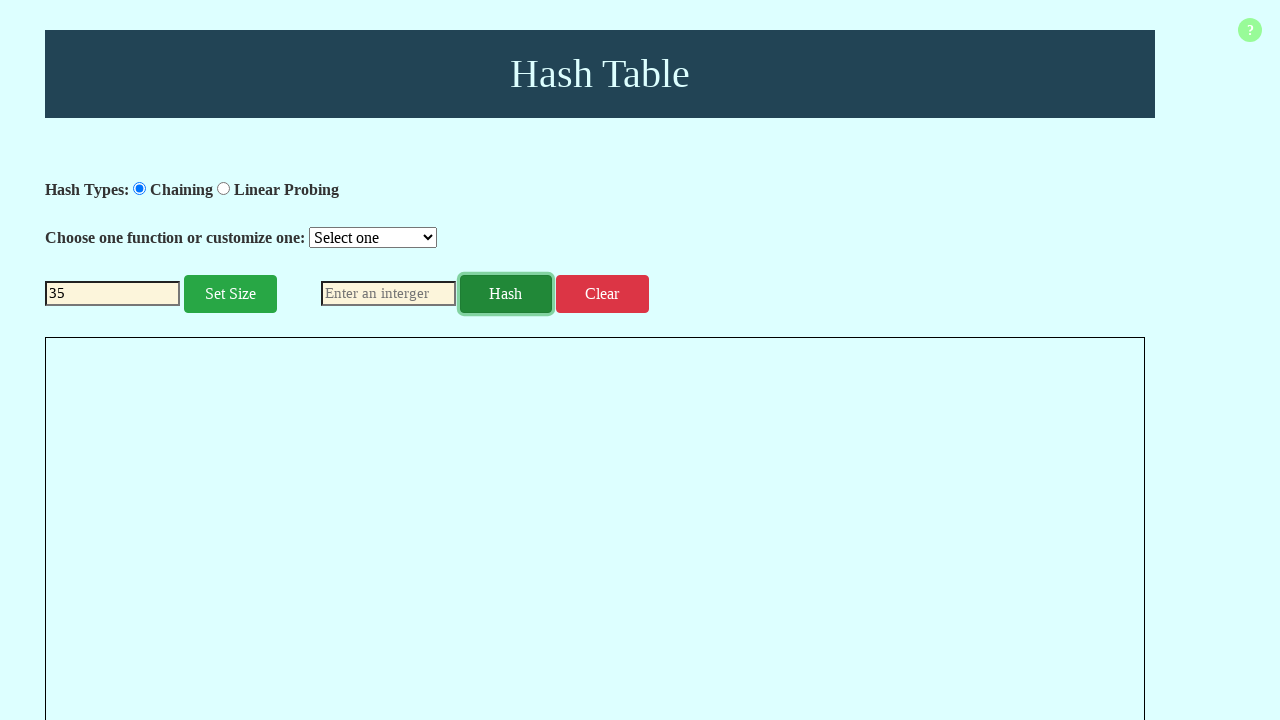

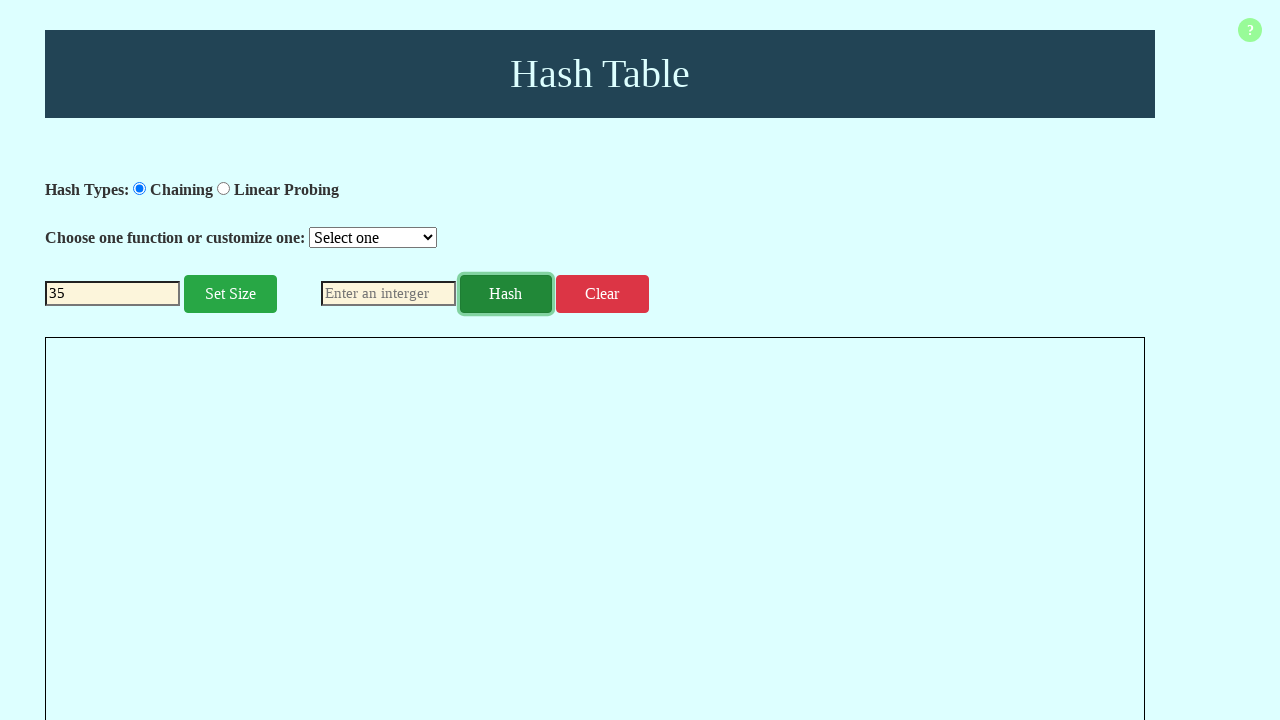